Tests dynamic controls functionality by verifying a checkbox is displayed and clicking the toggle button to hide it

Starting URL: https://training-support.net/webelements/dynamic-controls

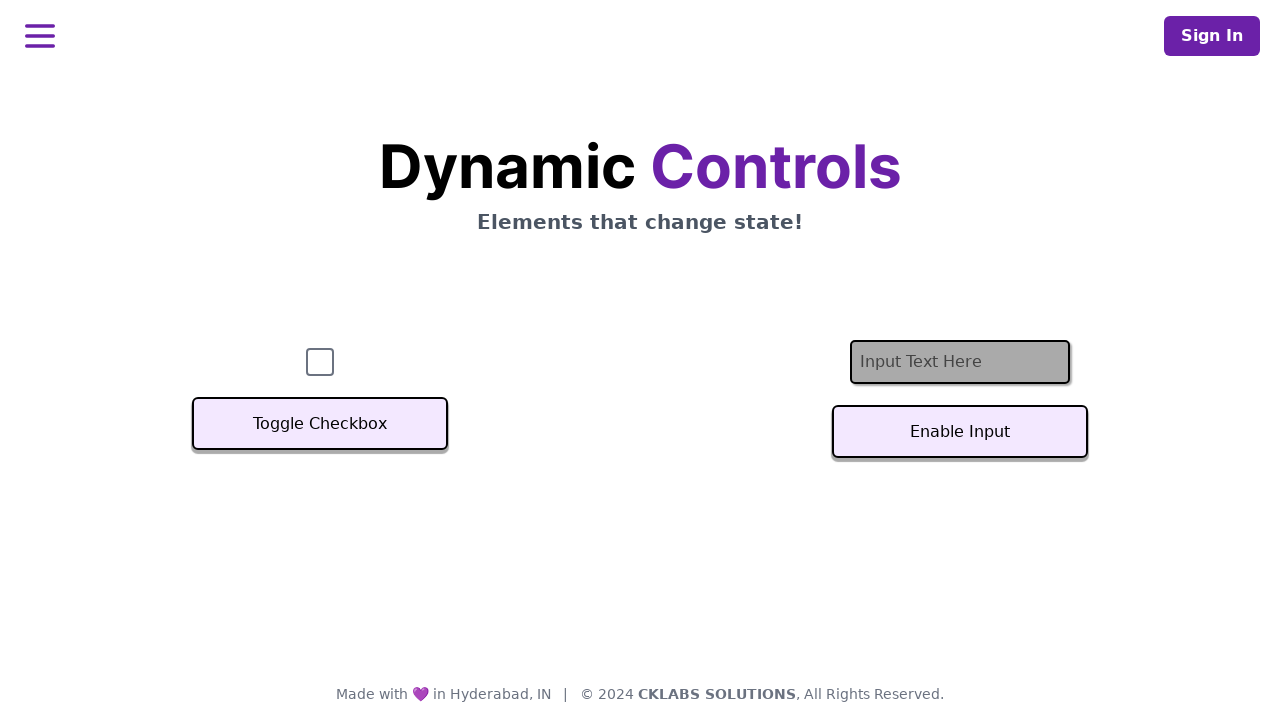

Checkbox element is visible
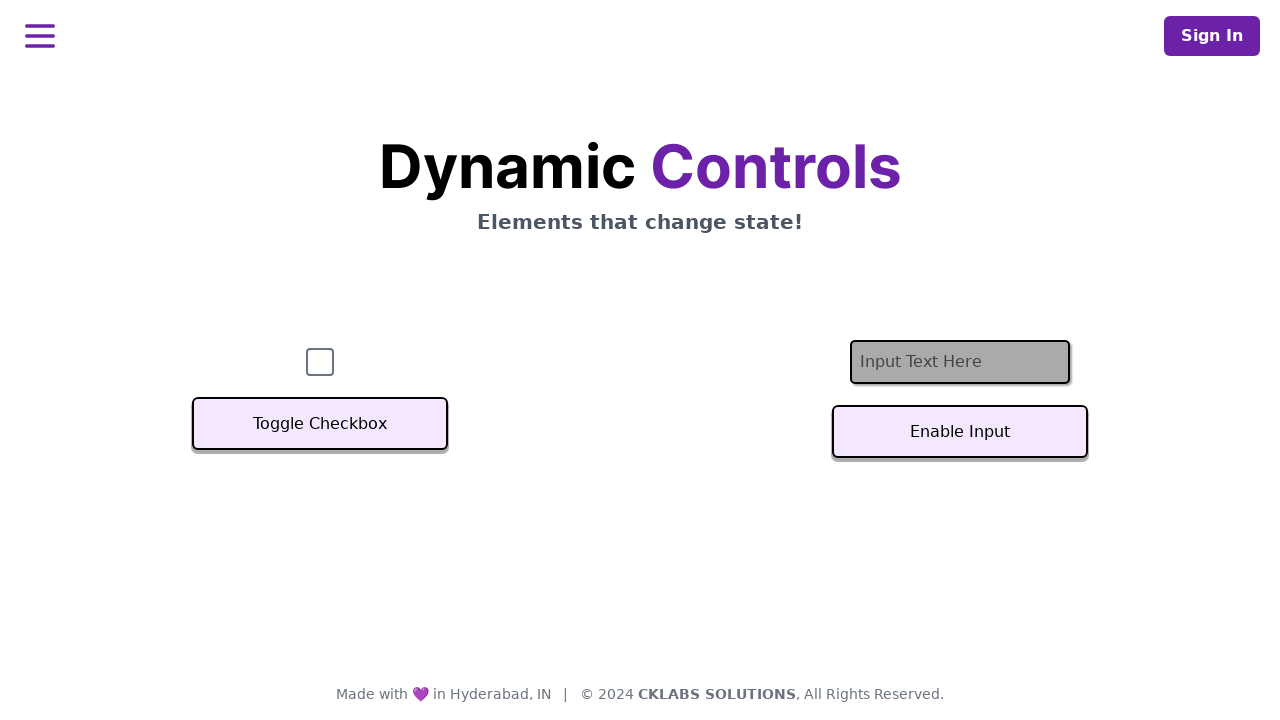

Clicked 'Toggle Checkbox' button at (320, 424) on button:text('Toggle Checkbox')
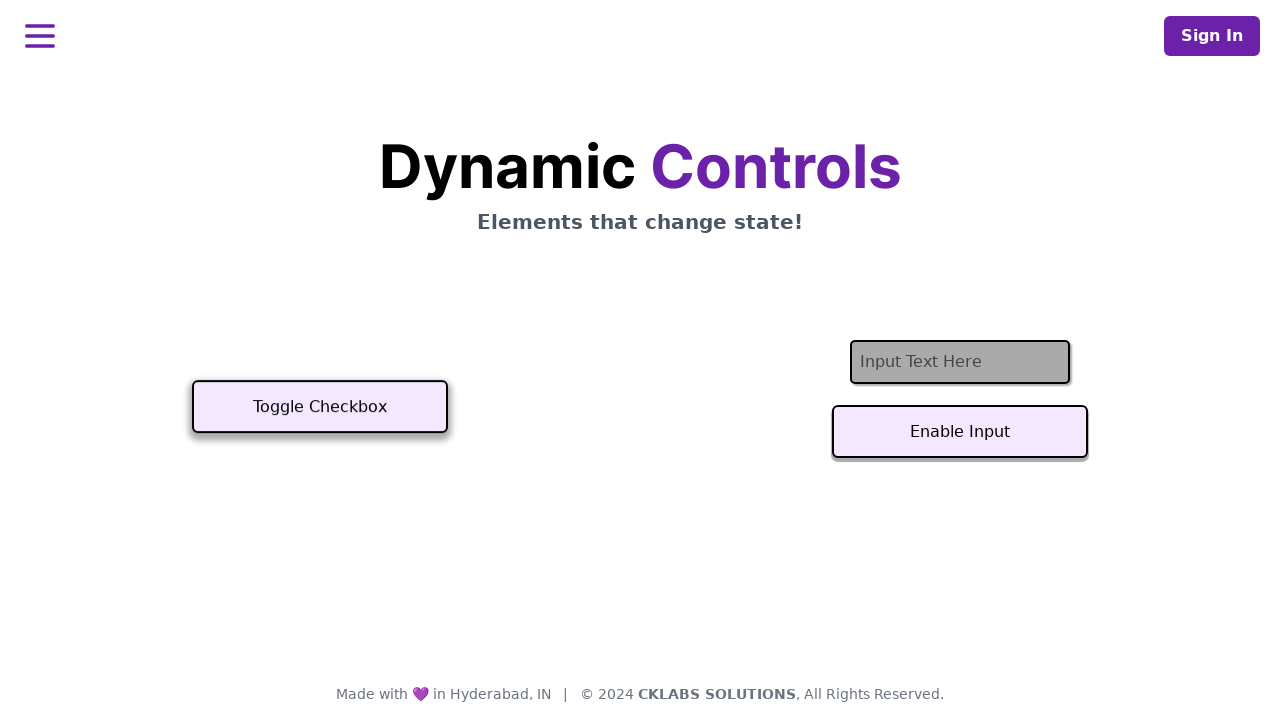

Checkbox element is now hidden
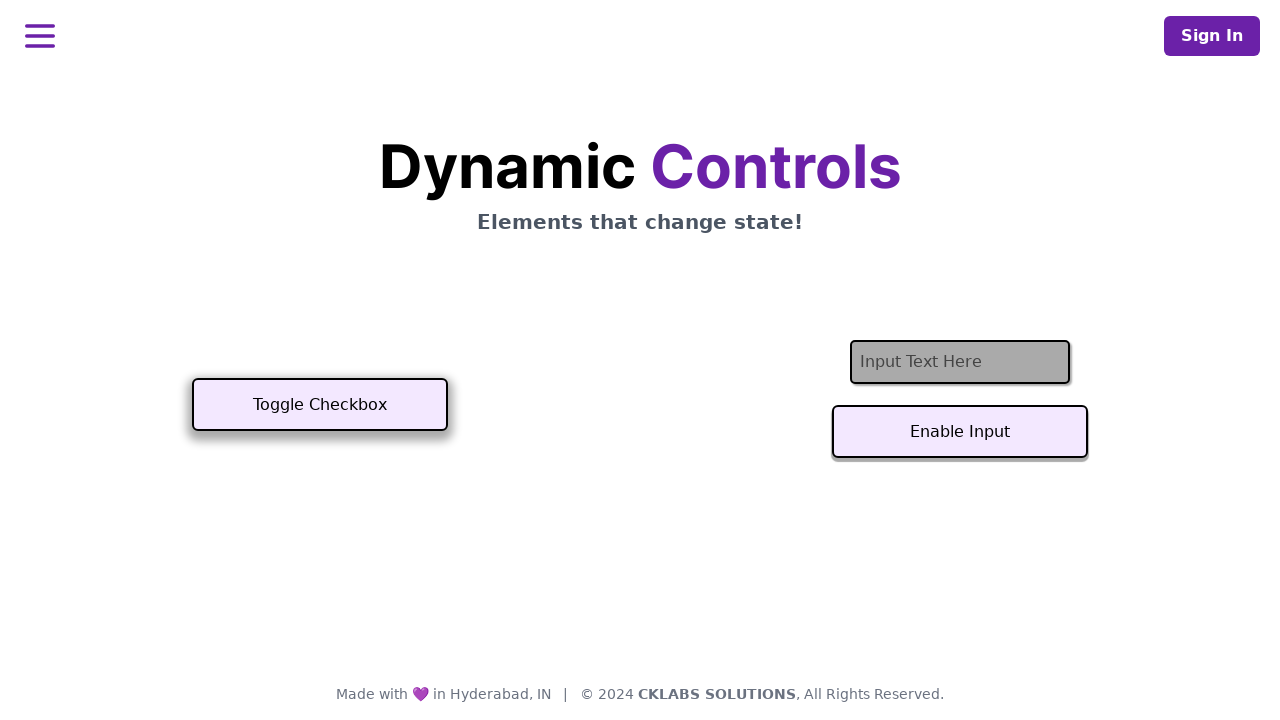

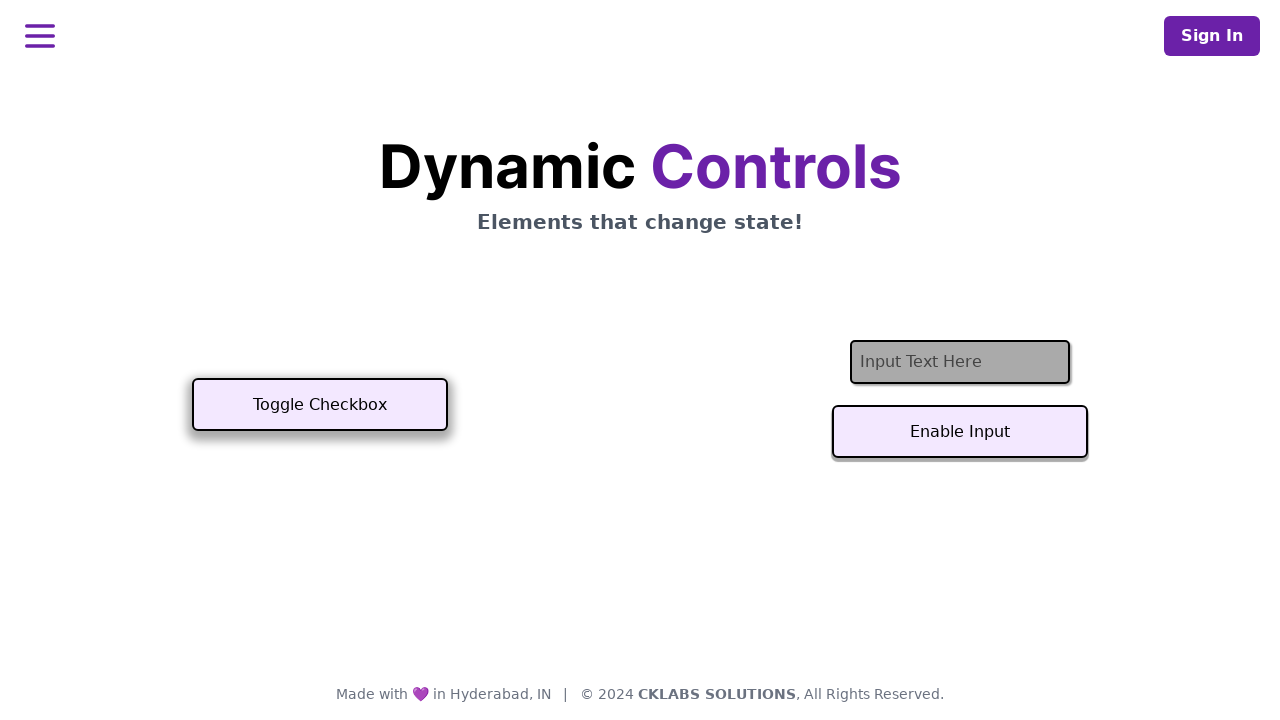